Tests basic browser navigation by opening fakespot.com and maximizing the browser window to verify the page loads correctly.

Starting URL: http://fakespot.com/

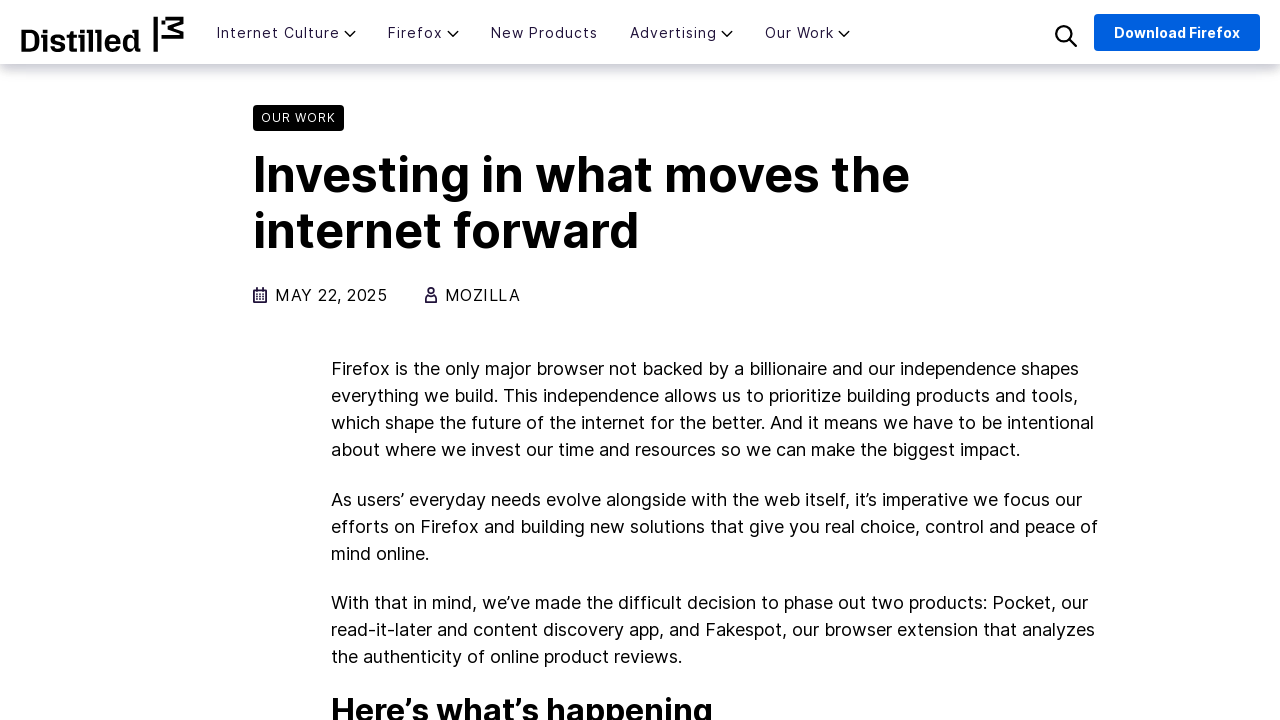

Set viewport size to 1920x1080 to maximize browser window
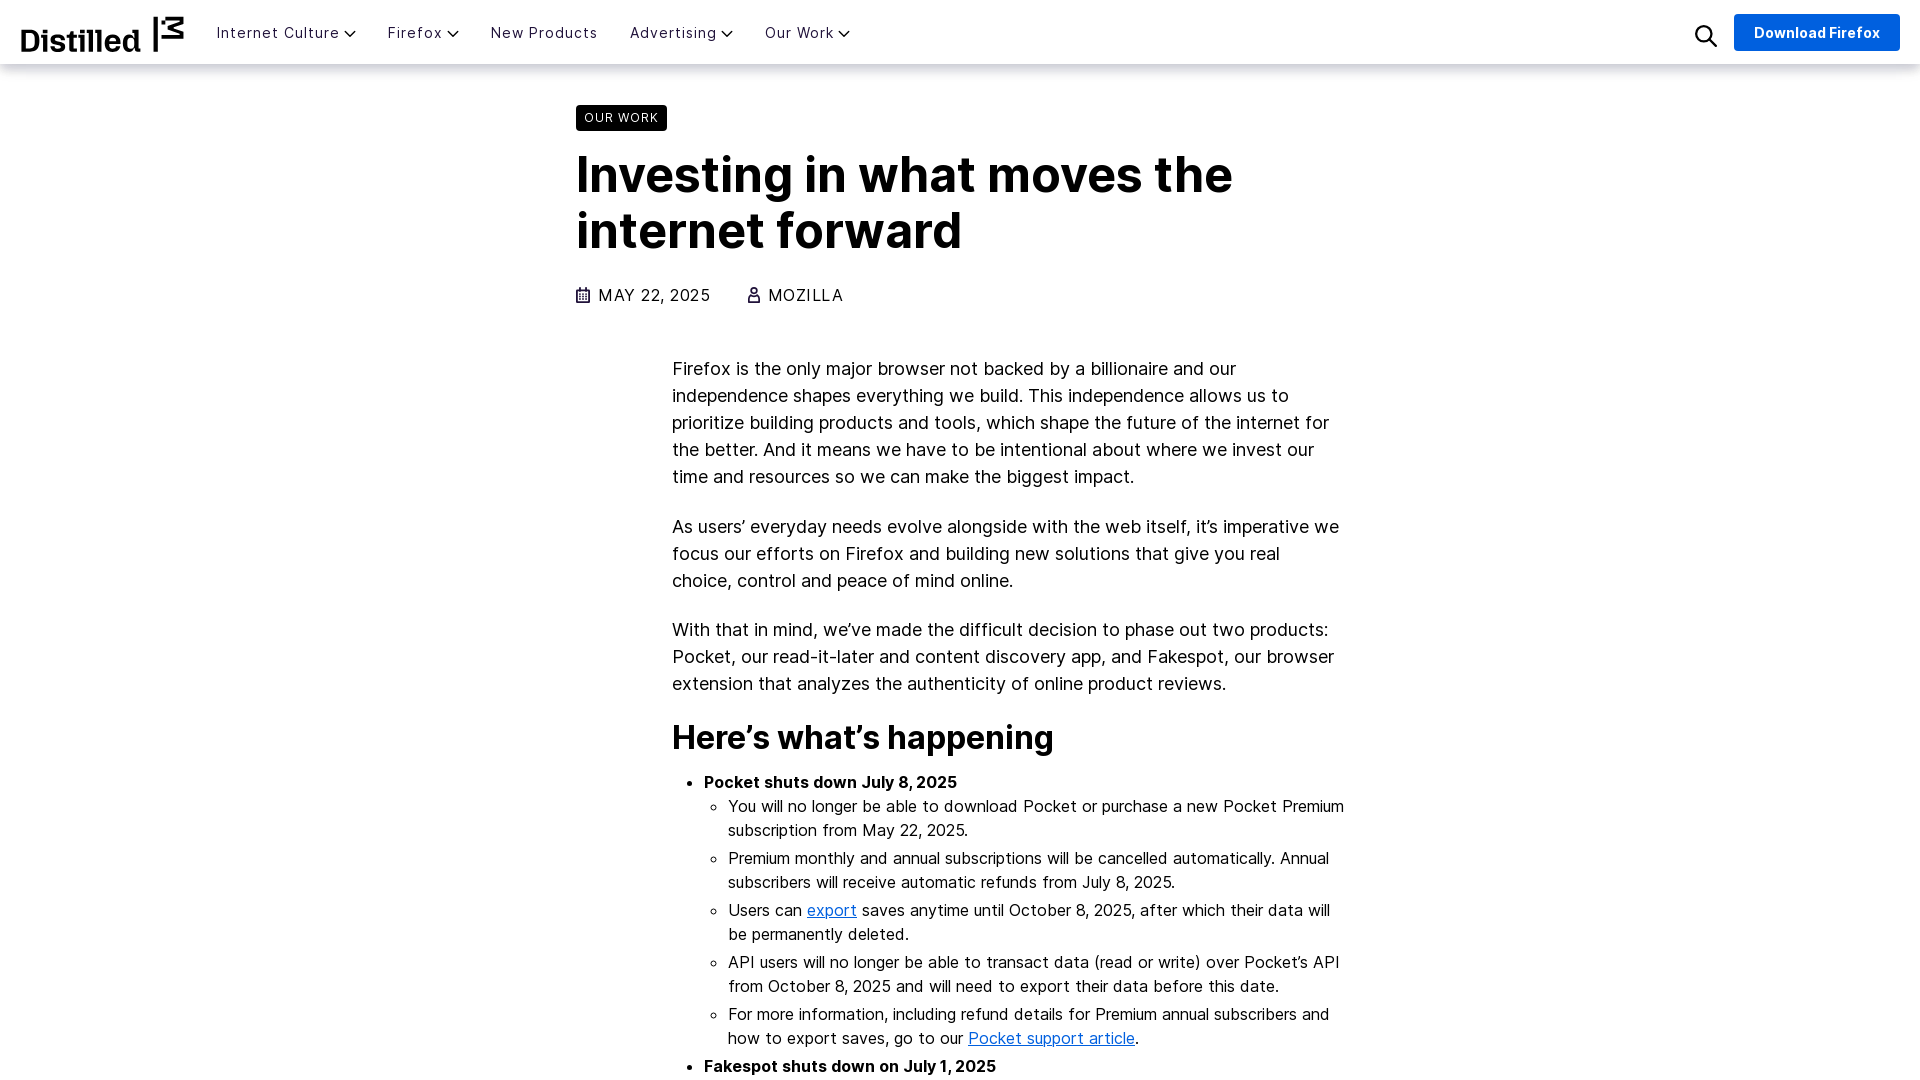

Waited for page to fully load (domcontentloaded state)
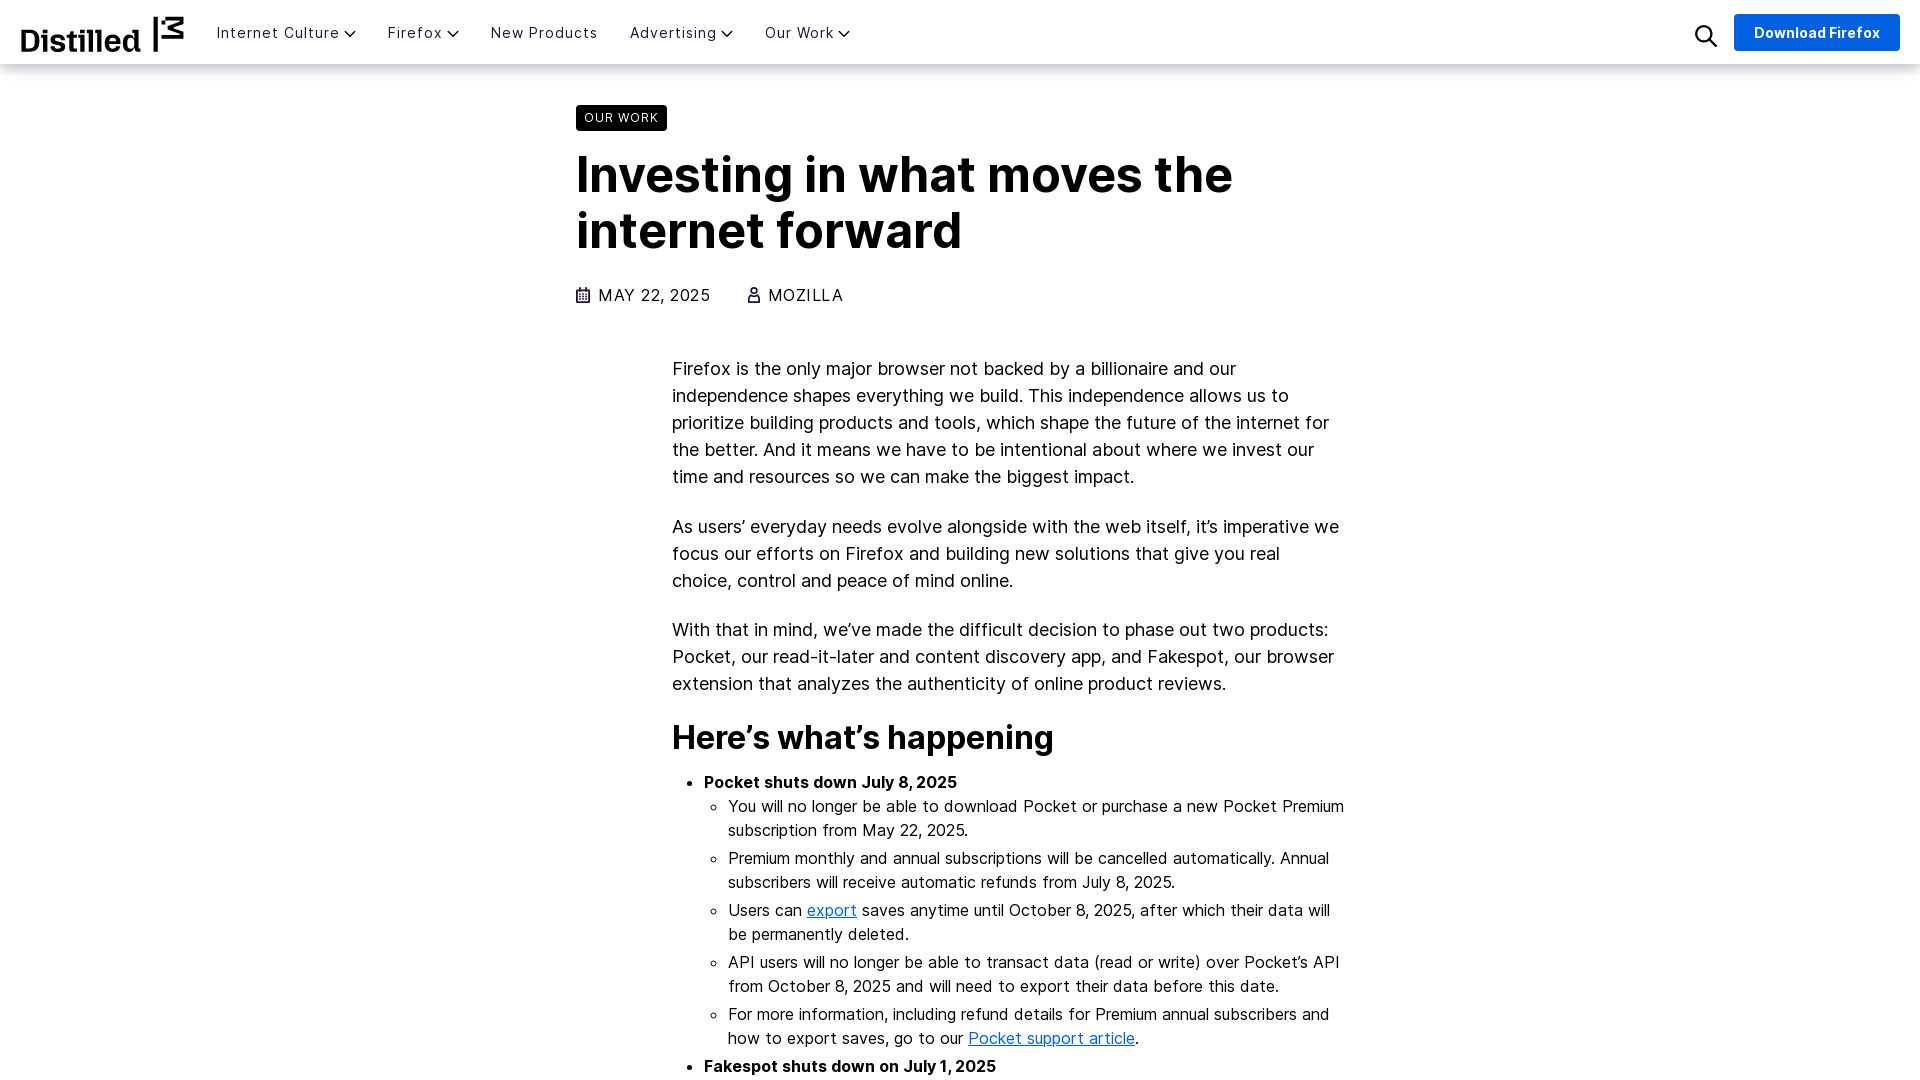

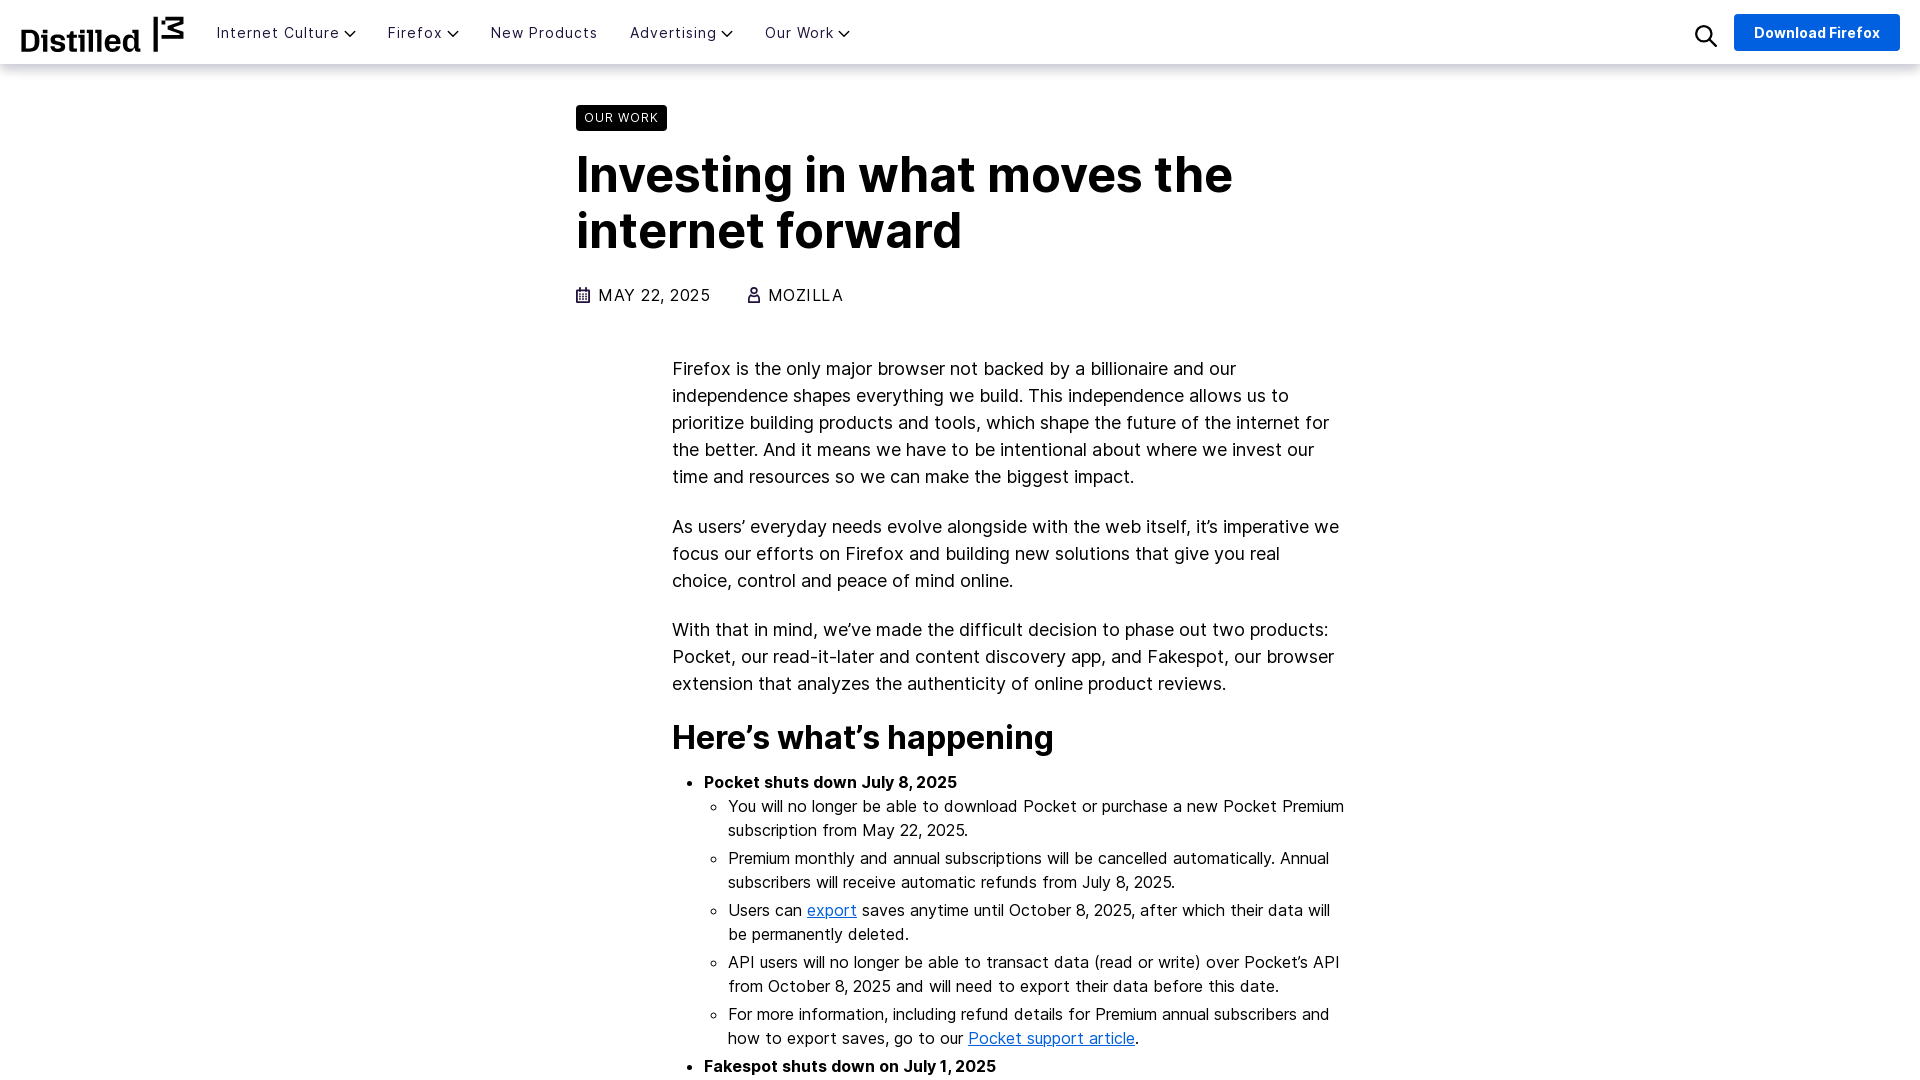